Navigates to a page with shifting content menu and locates the Portfolio link element

Starting URL: https://the-internet.herokuapp.com/shifting_content/menu?mode=random

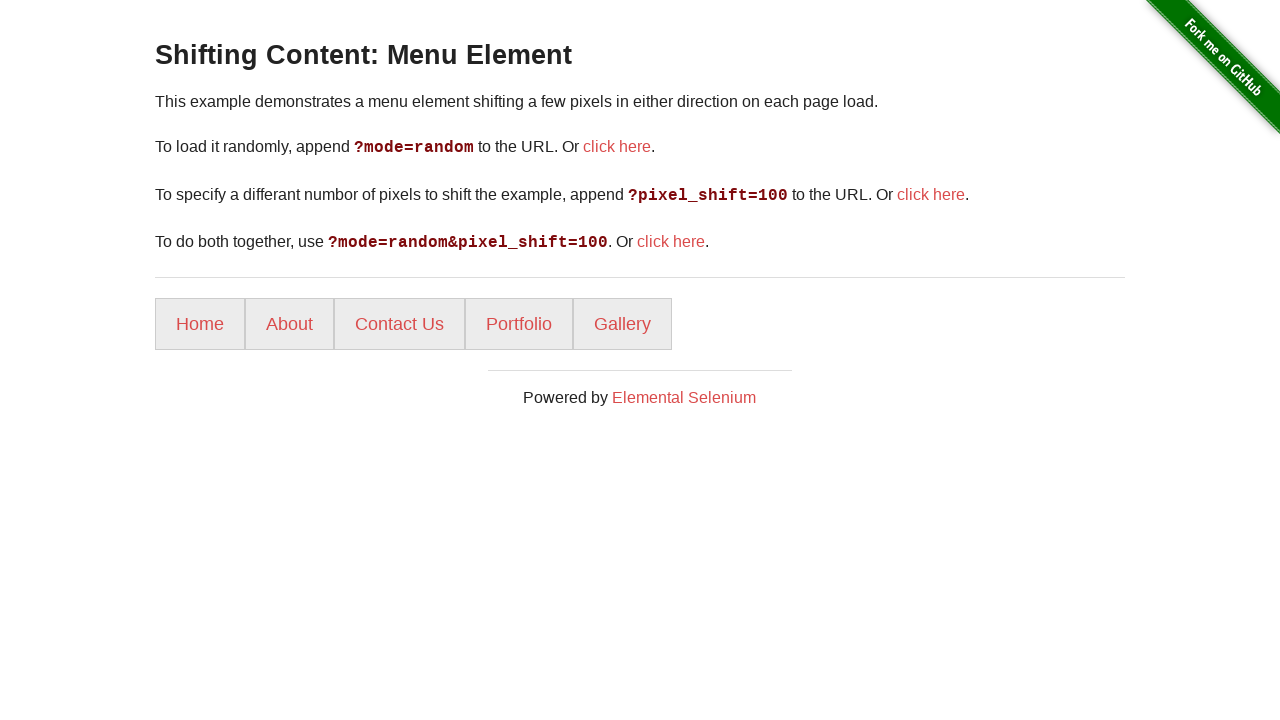

Navigated to shifting content menu page
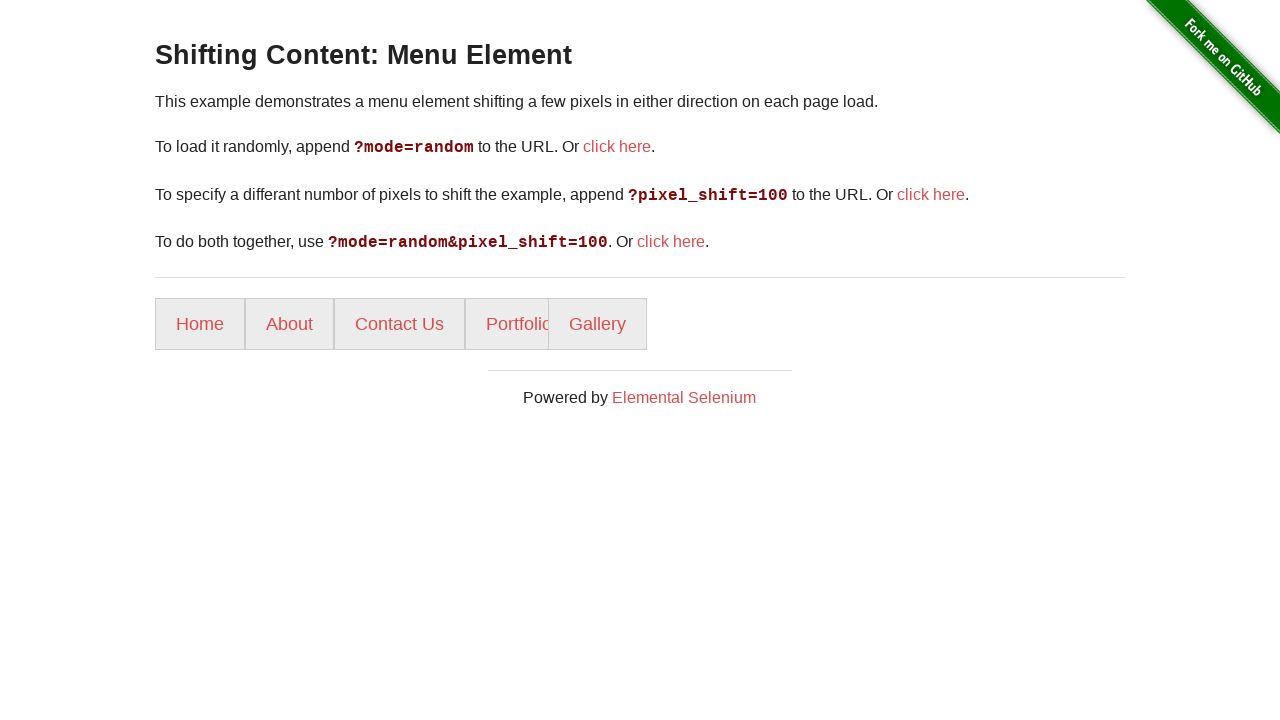

Located Portfolio link element in shifting content menu
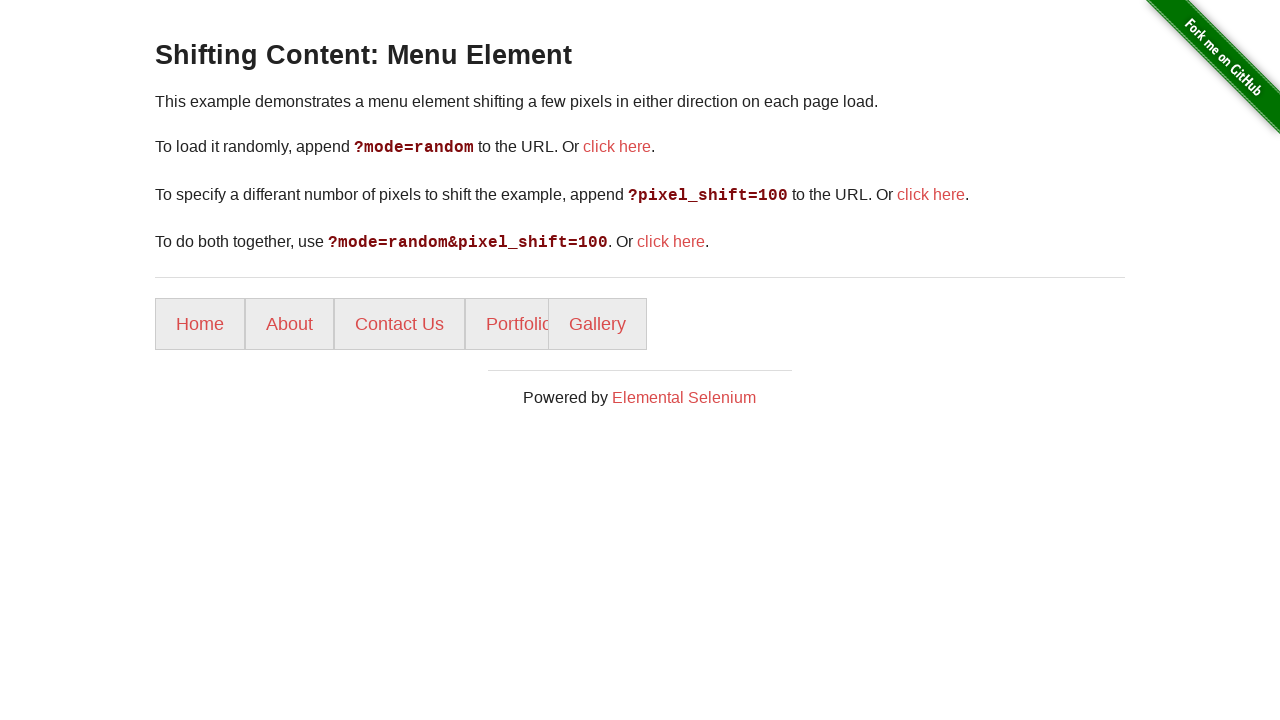

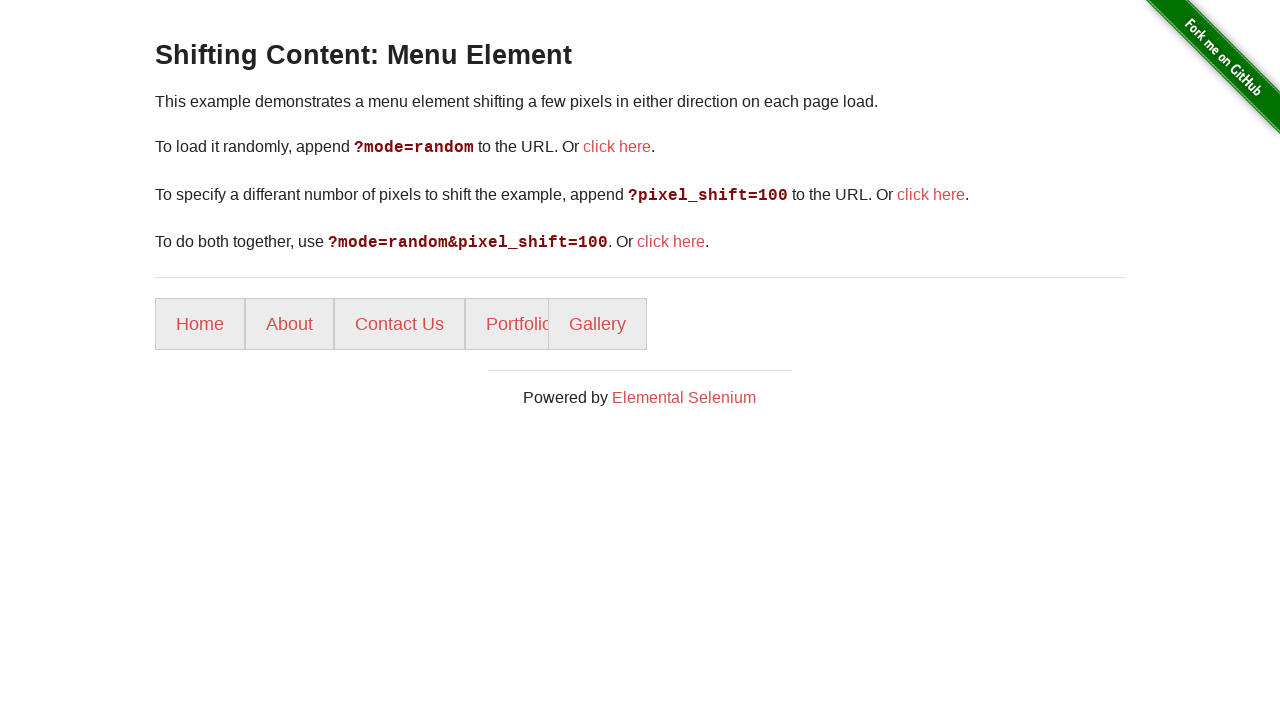